Tests checkbox selection by clicking specific checkboxes based on their values

Starting URL: http://antoniotrindade.com.br/treinoautomacao/elementsweb.html

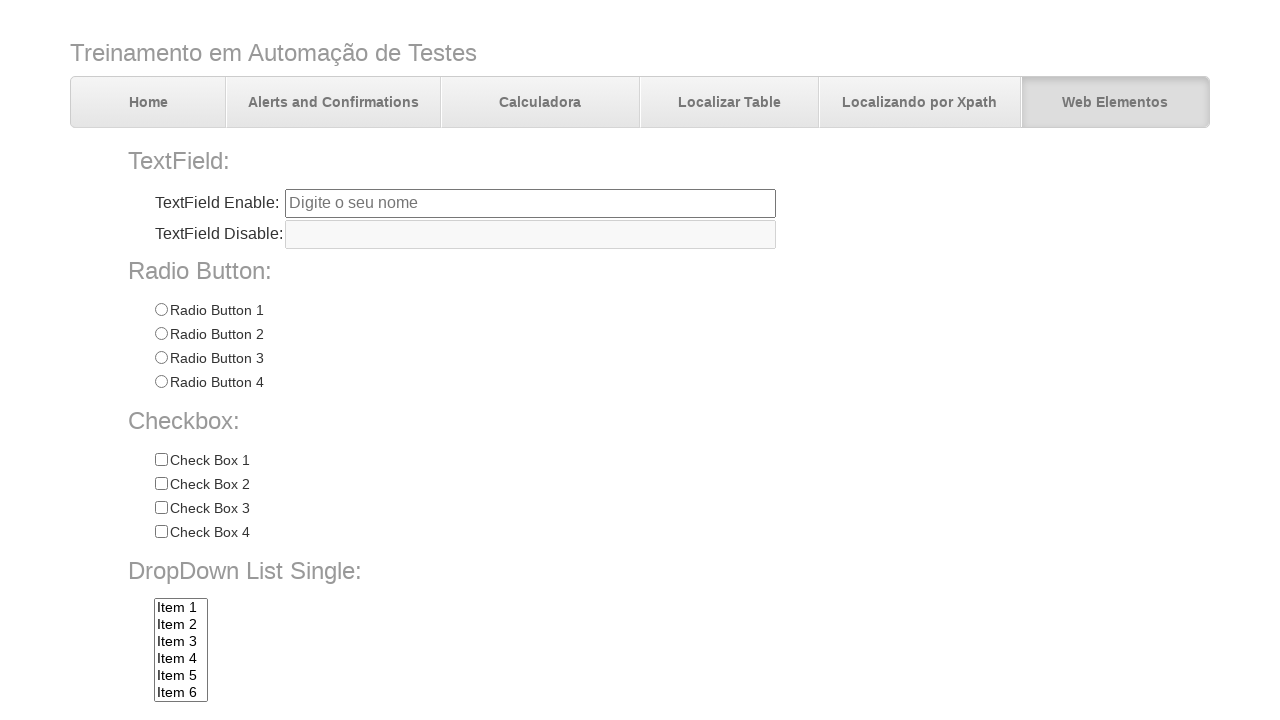

Clicked checkbox with value 'Check 3' at (161, 508) on input[name='chkbox'][value='Check 3']
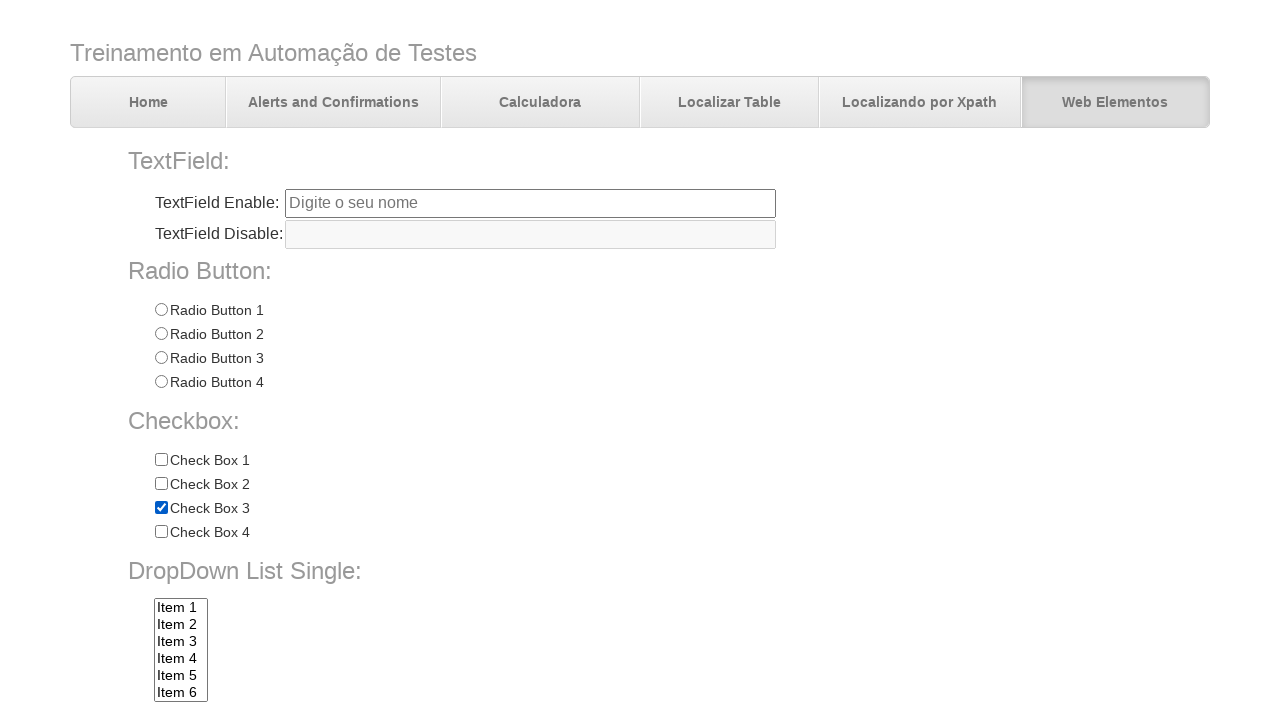

Clicked checkbox with value 'Check 4' at (161, 532) on input[name='chkbox'][value='Check 4']
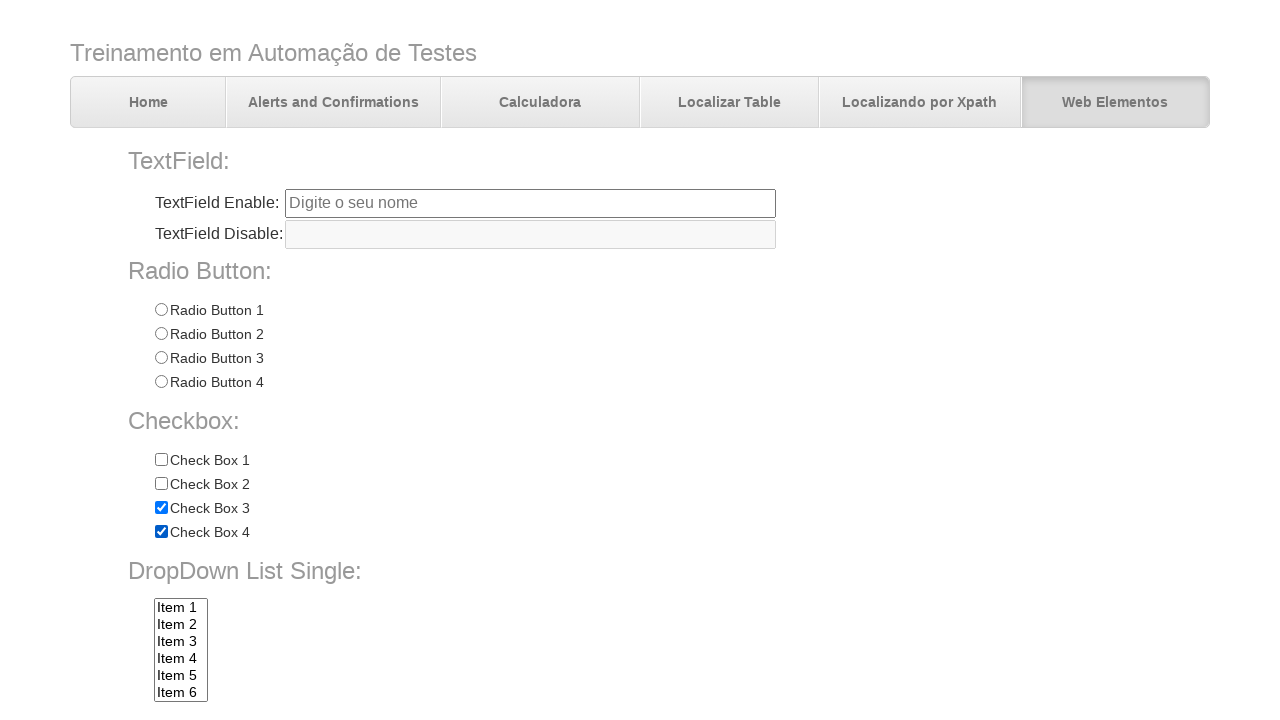

Located all checkboxes with name 'chkbox'
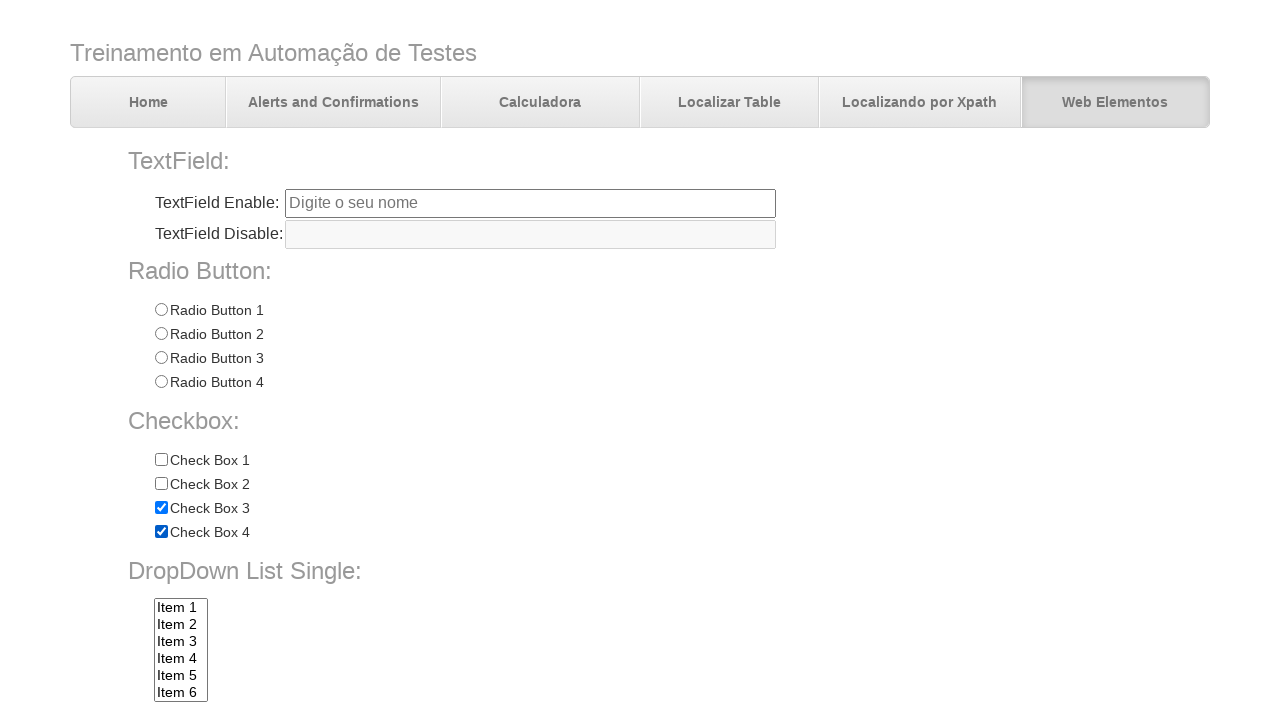

Verified that checkbox at index 2 (Check 3) is checked
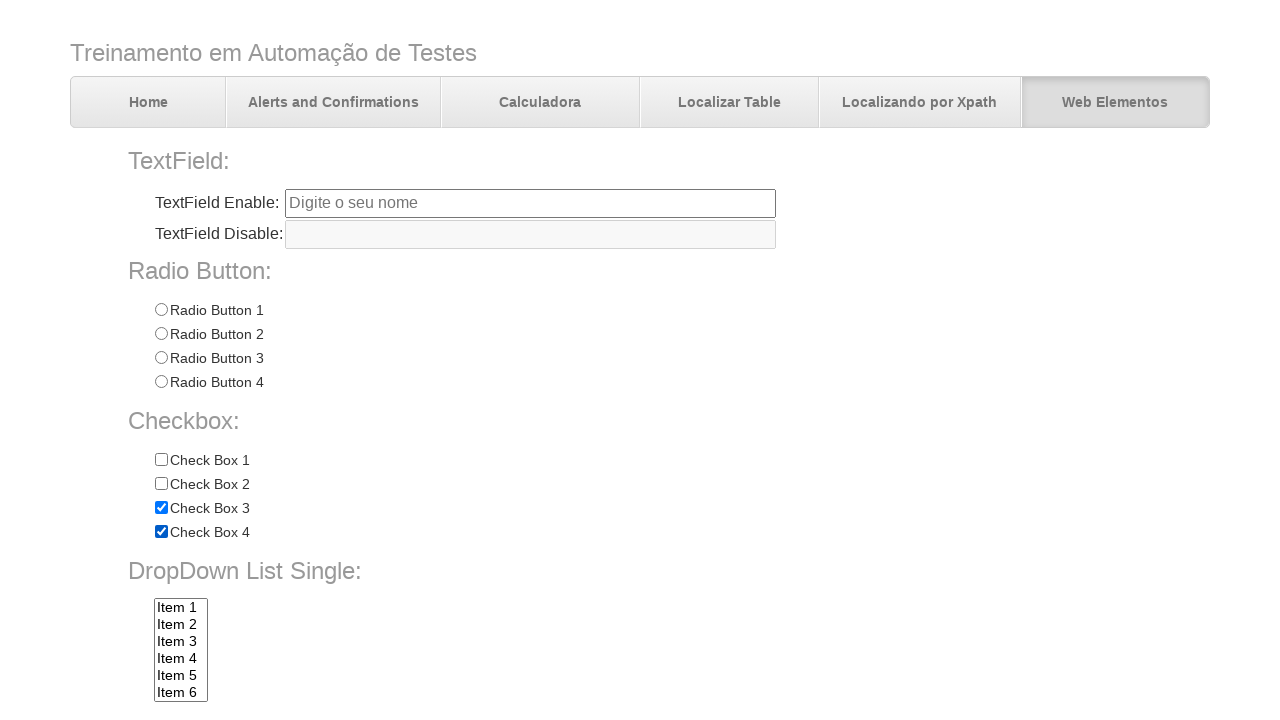

Verified that checkbox at index 3 (Check 4) is checked
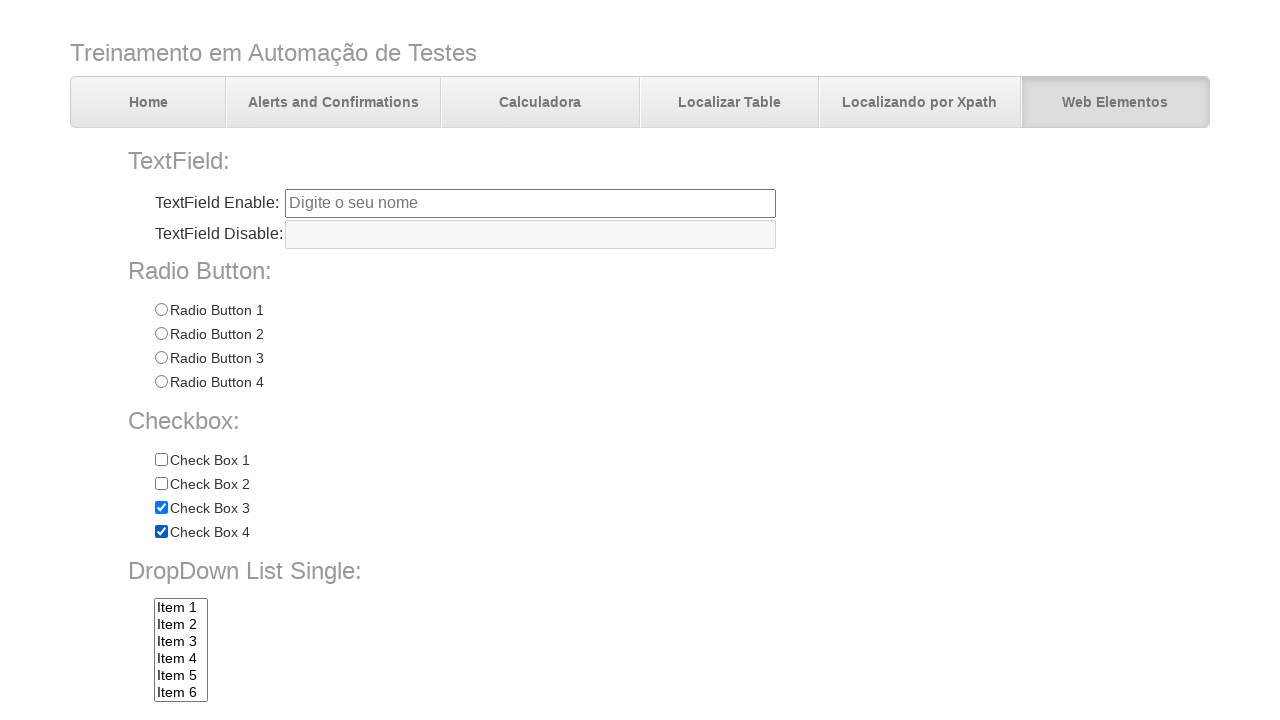

Verified that checkbox at index 0 (Check 1) is not checked
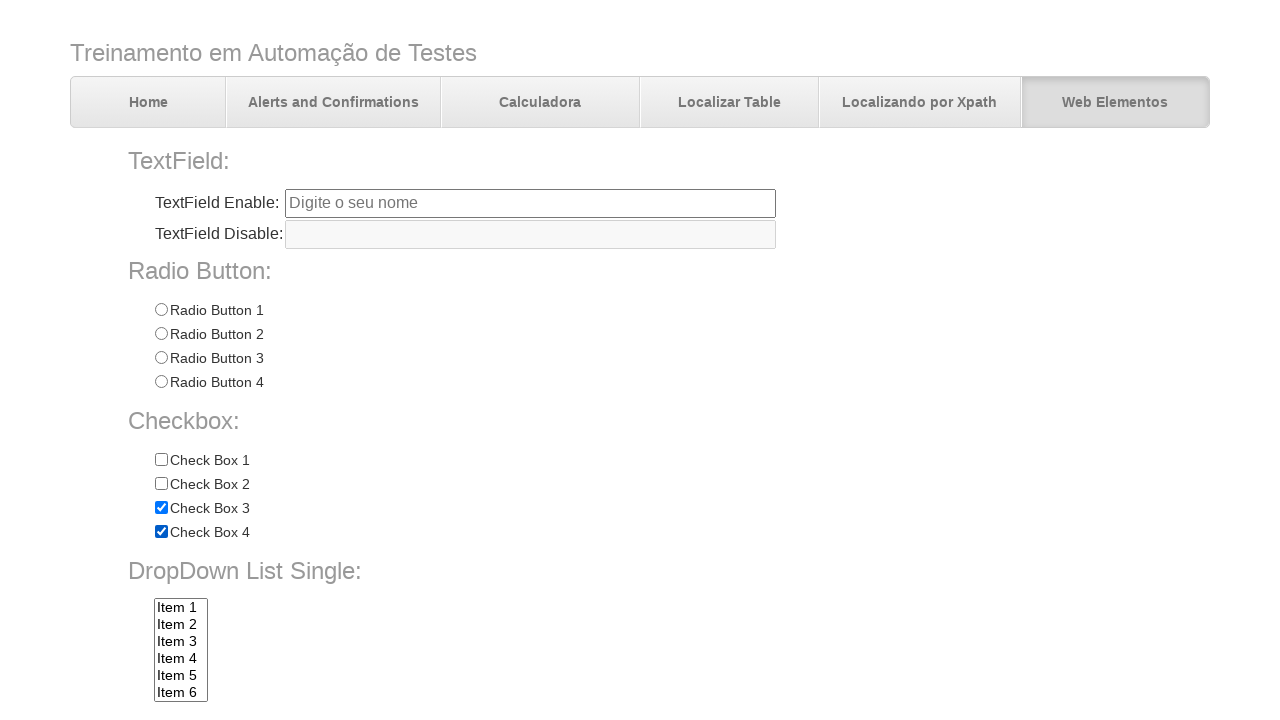

Verified that checkbox at index 1 (Check 2) is not checked
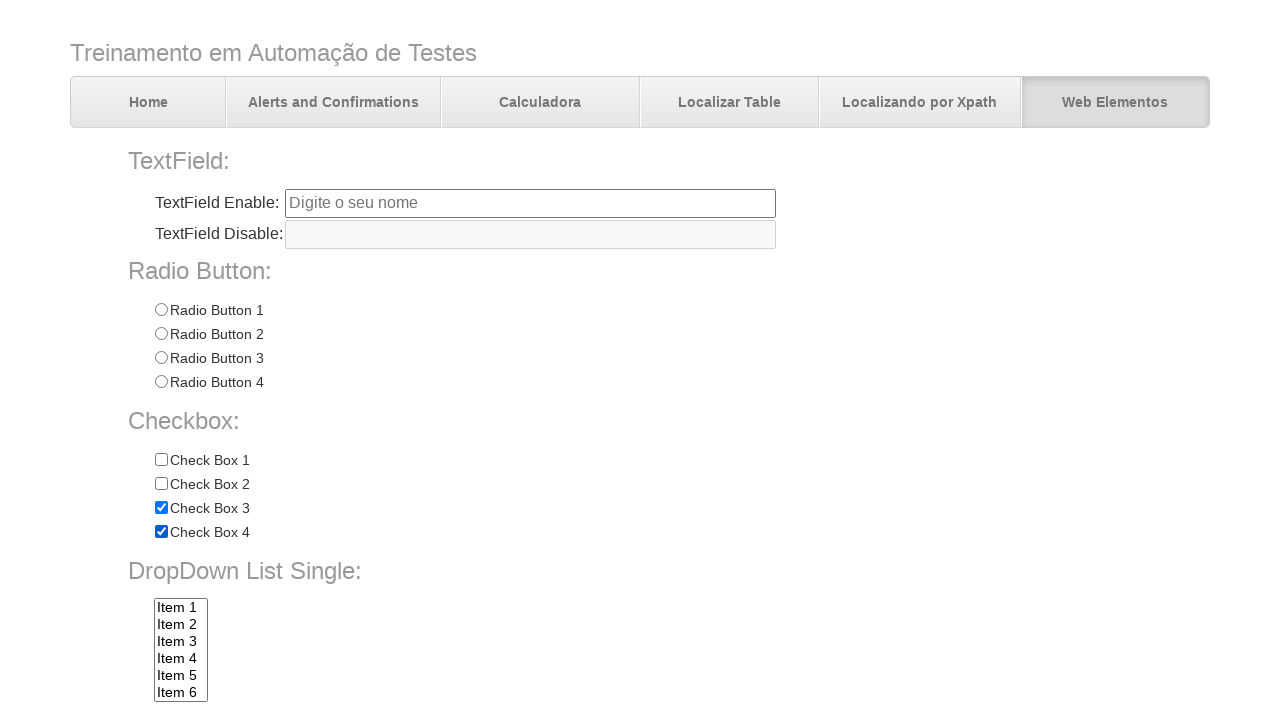

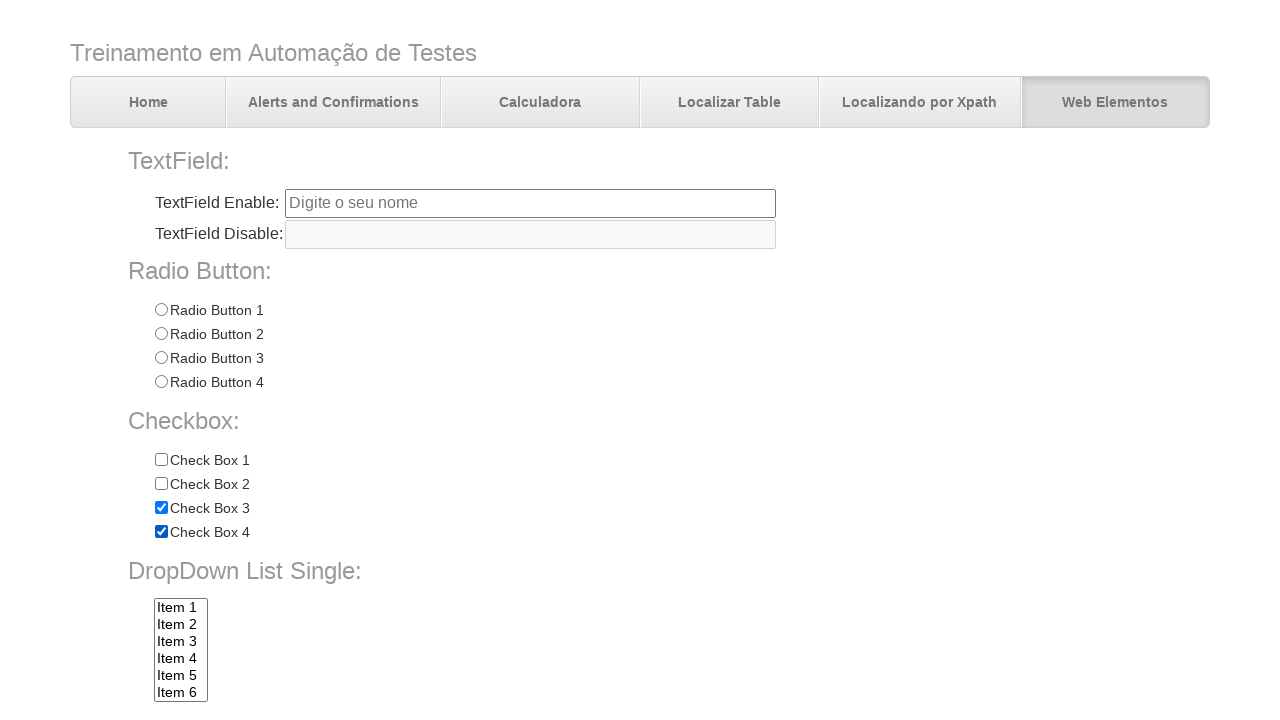